Navigates to Mars news page and verifies that news content elements are present on the page

Starting URL: https://data-class-mars.s3.amazonaws.com/Mars/index.html

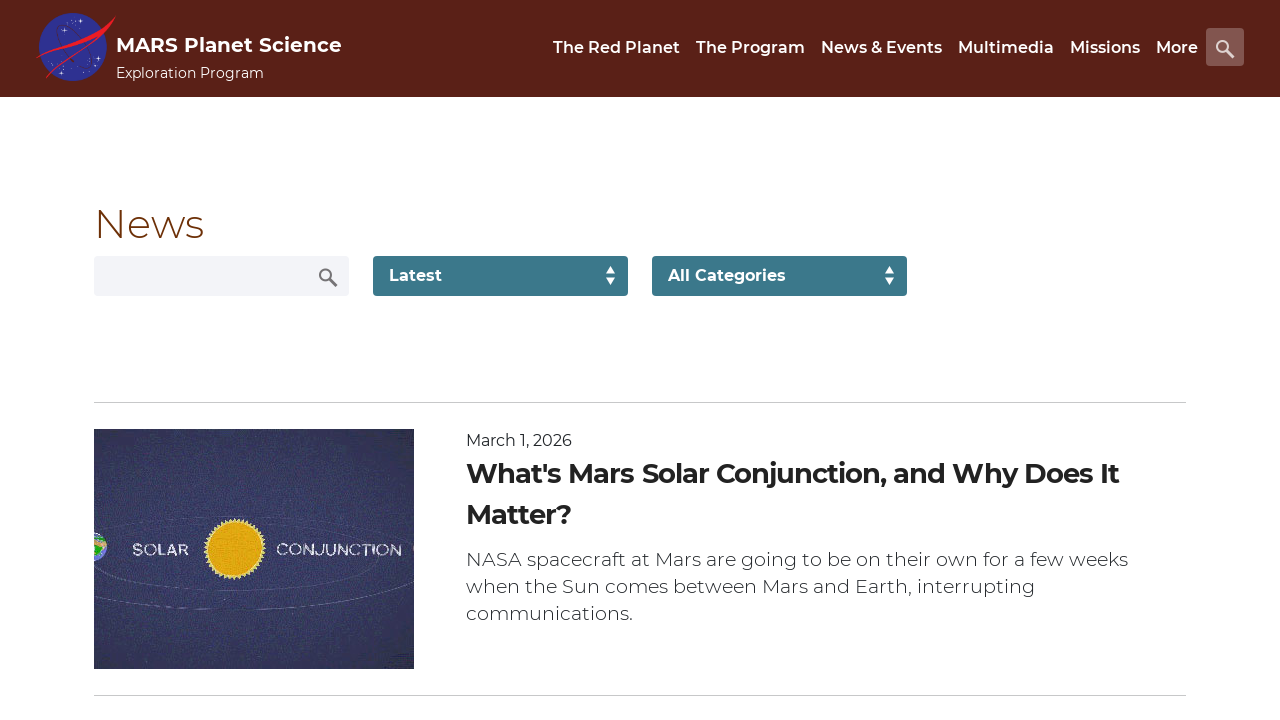

Navigated to Mars news page
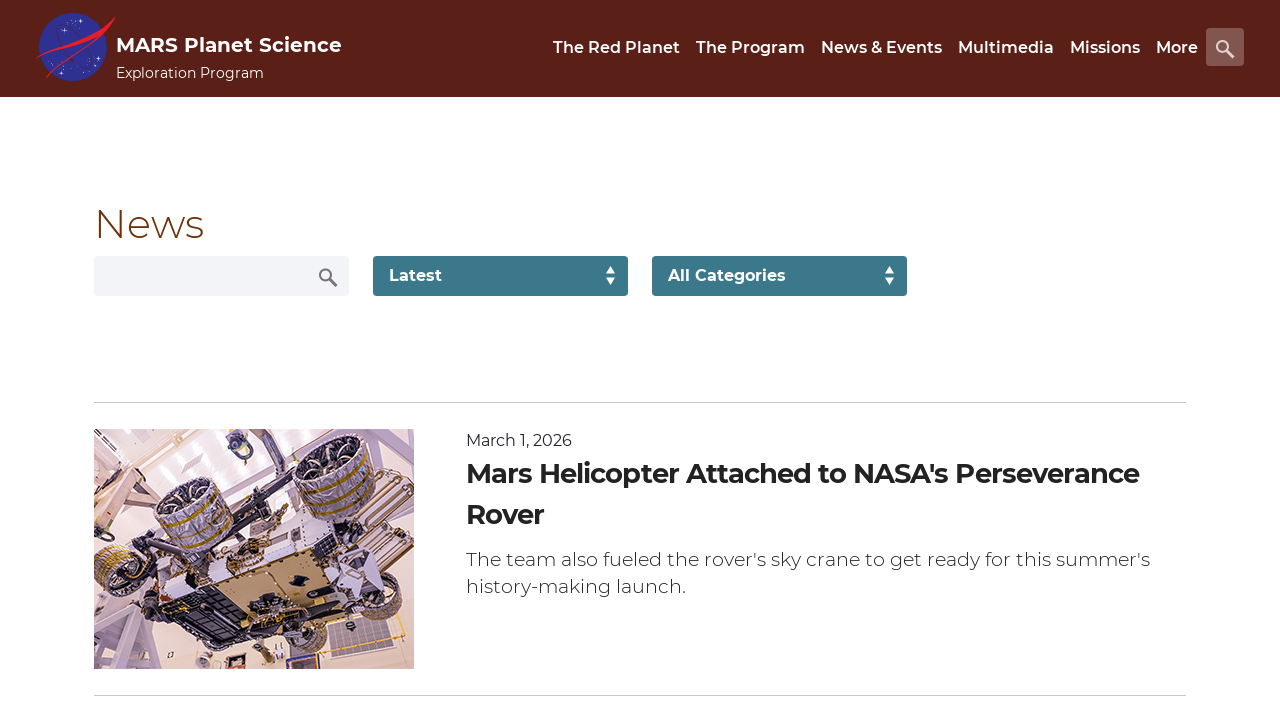

News content list loaded successfully
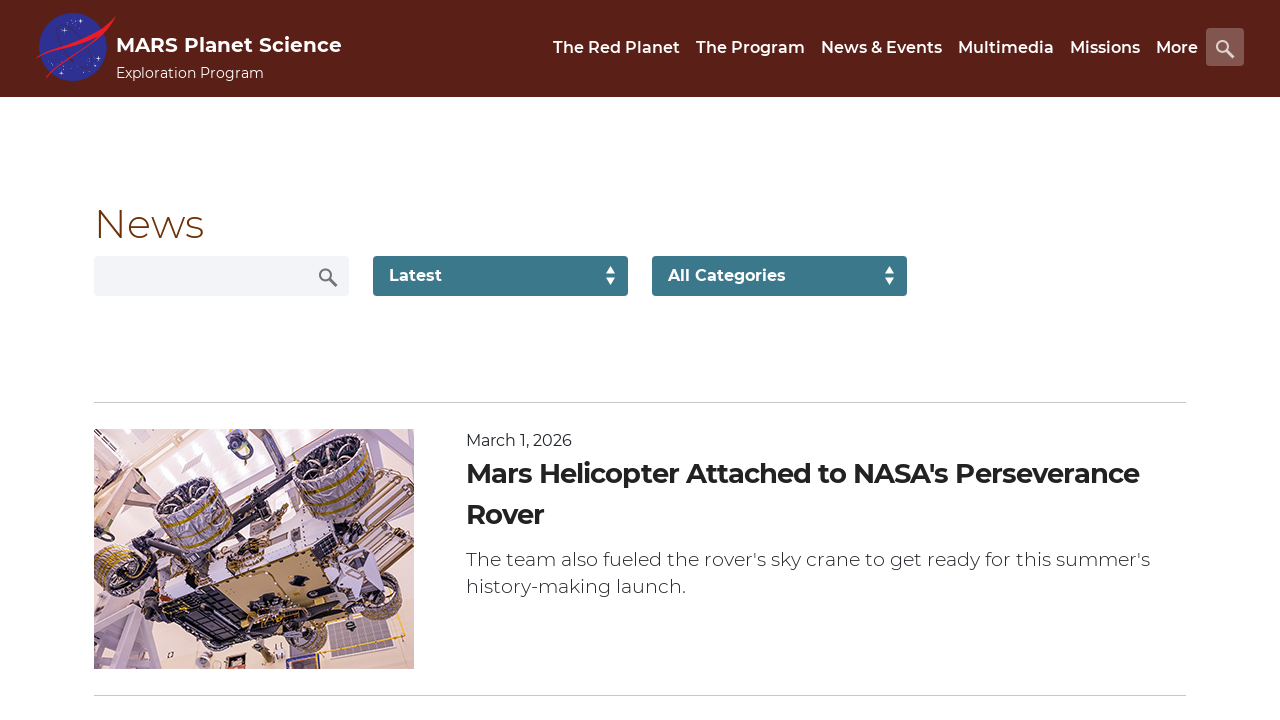

News title element is present on page
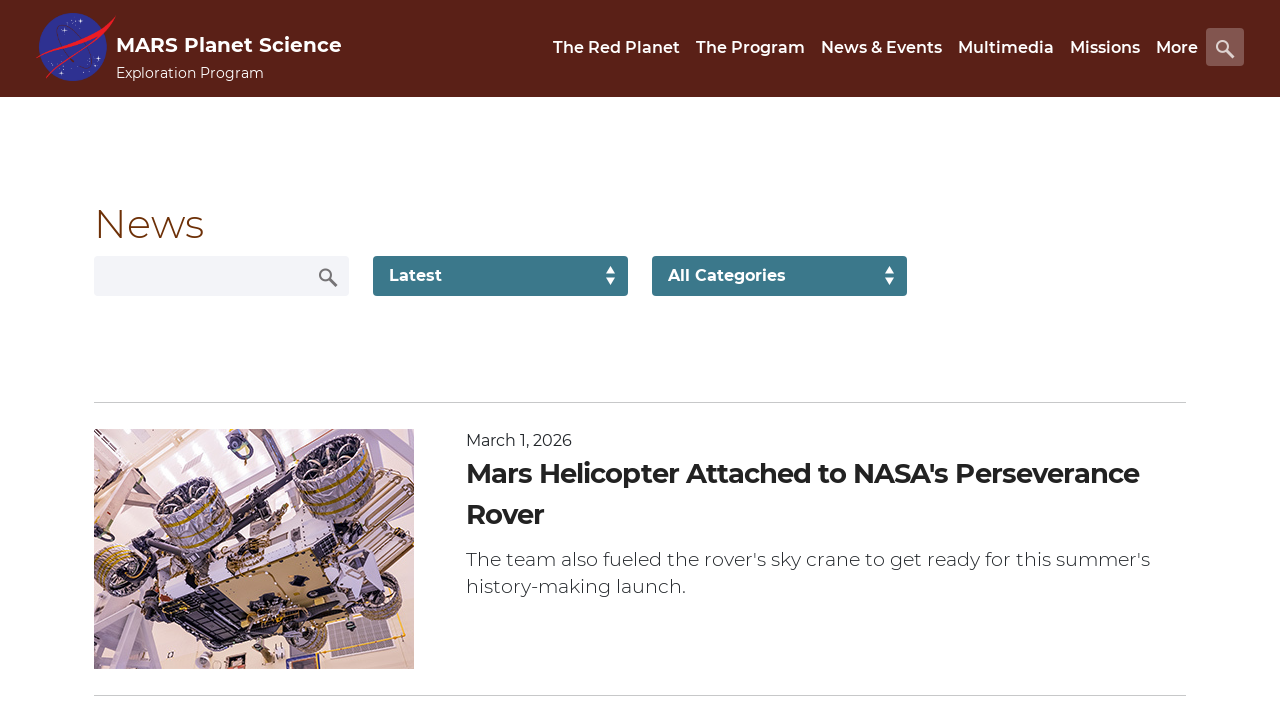

Article teaser body element is present on page
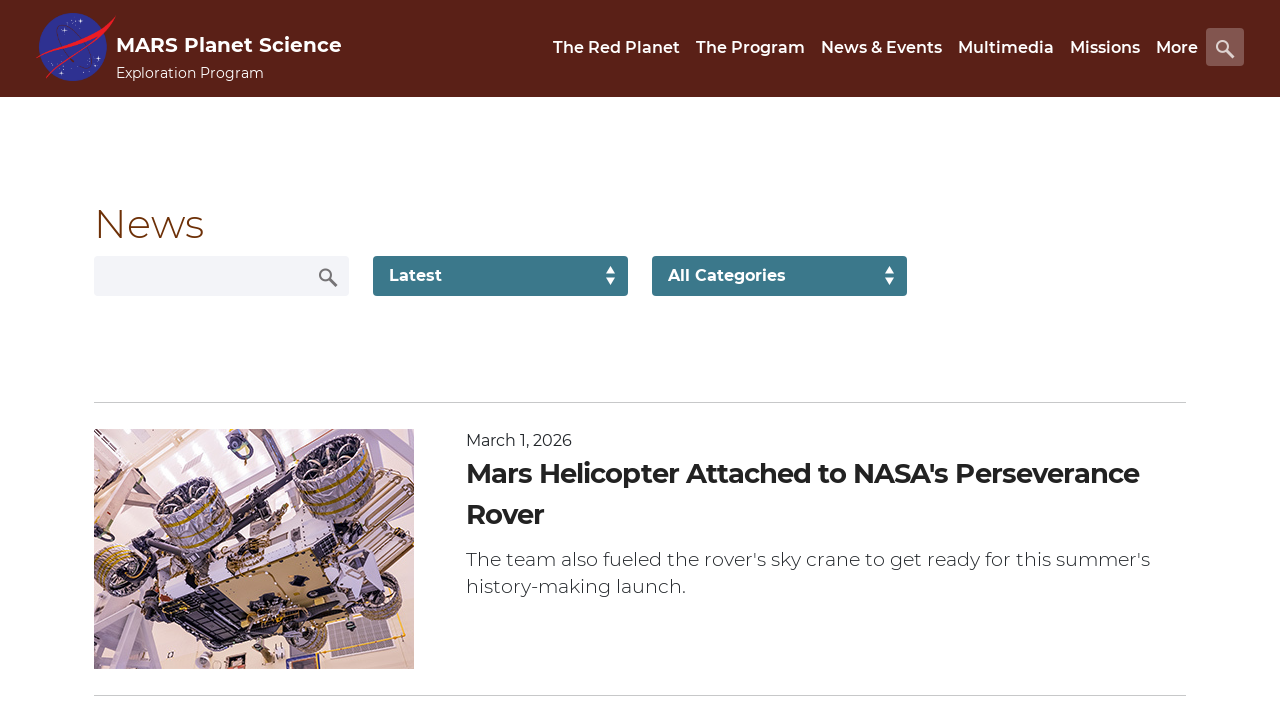

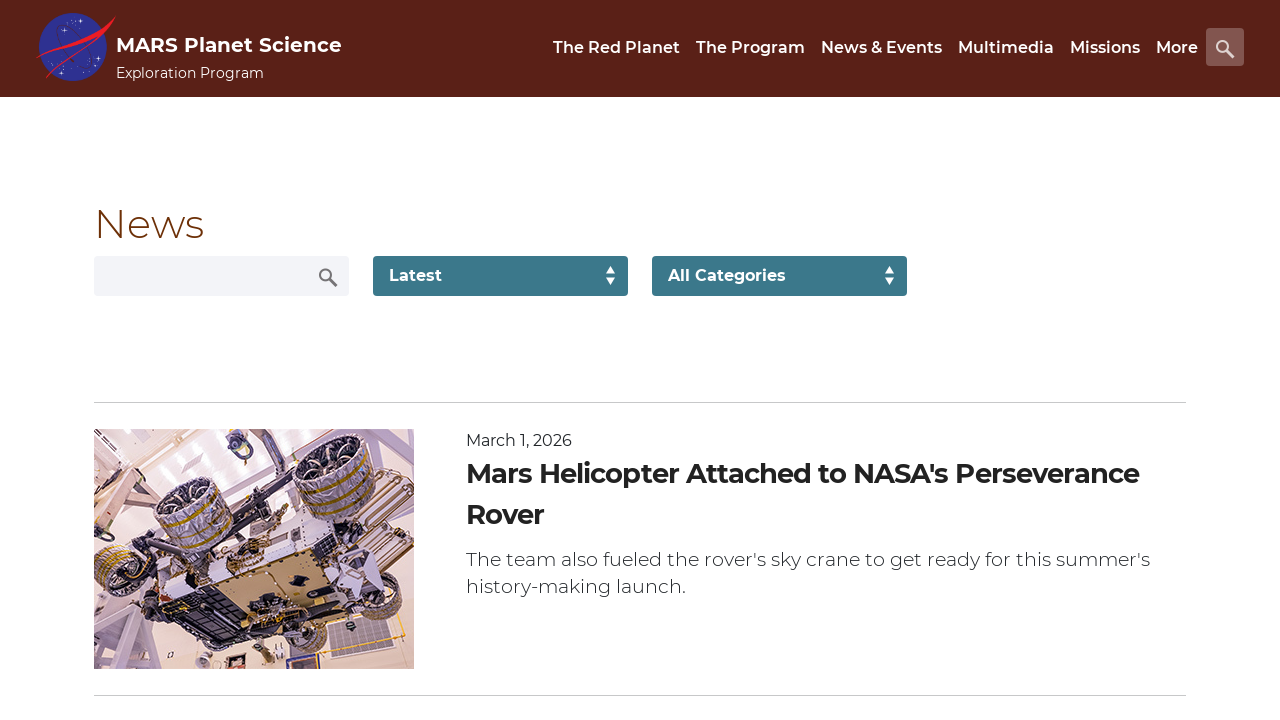